Tests dismissing a JavaScript confirm dialog and verifies the cancel result

Starting URL: https://the-internet.herokuapp.com/javascript_alerts

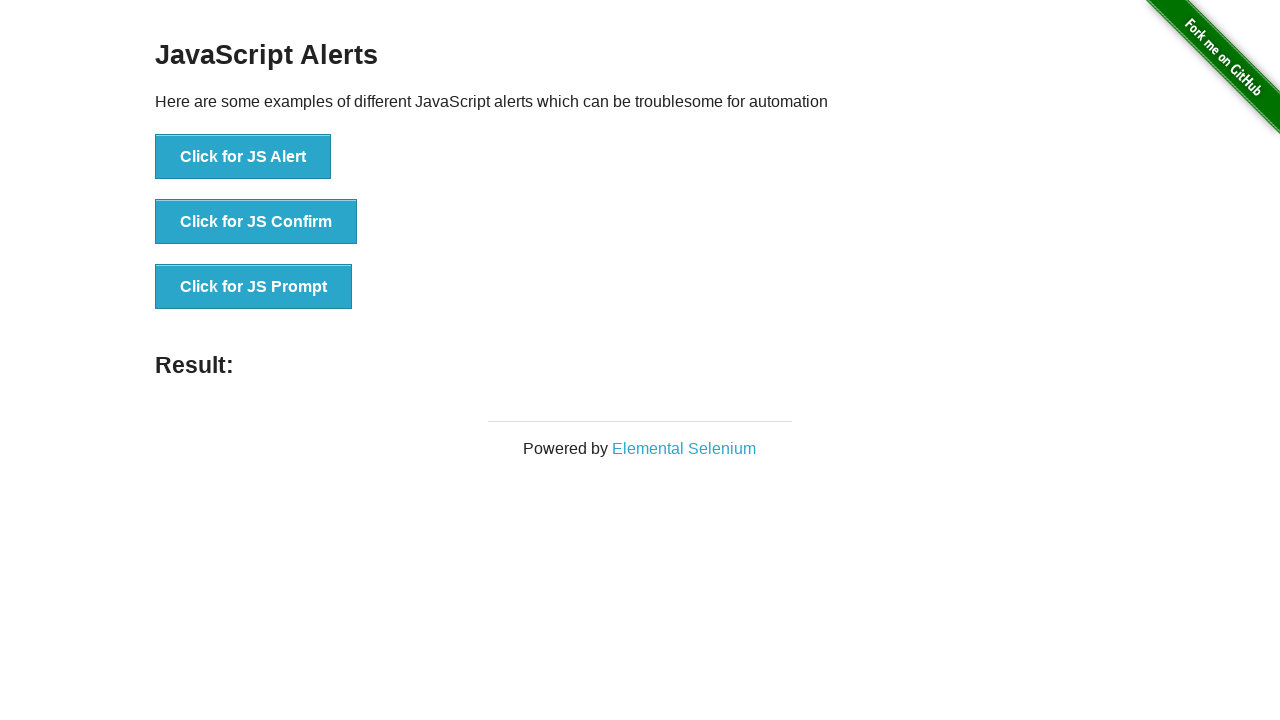

Clicked JS Confirm button at (256, 222) on xpath=//button[text()='Click for JS Confirm']
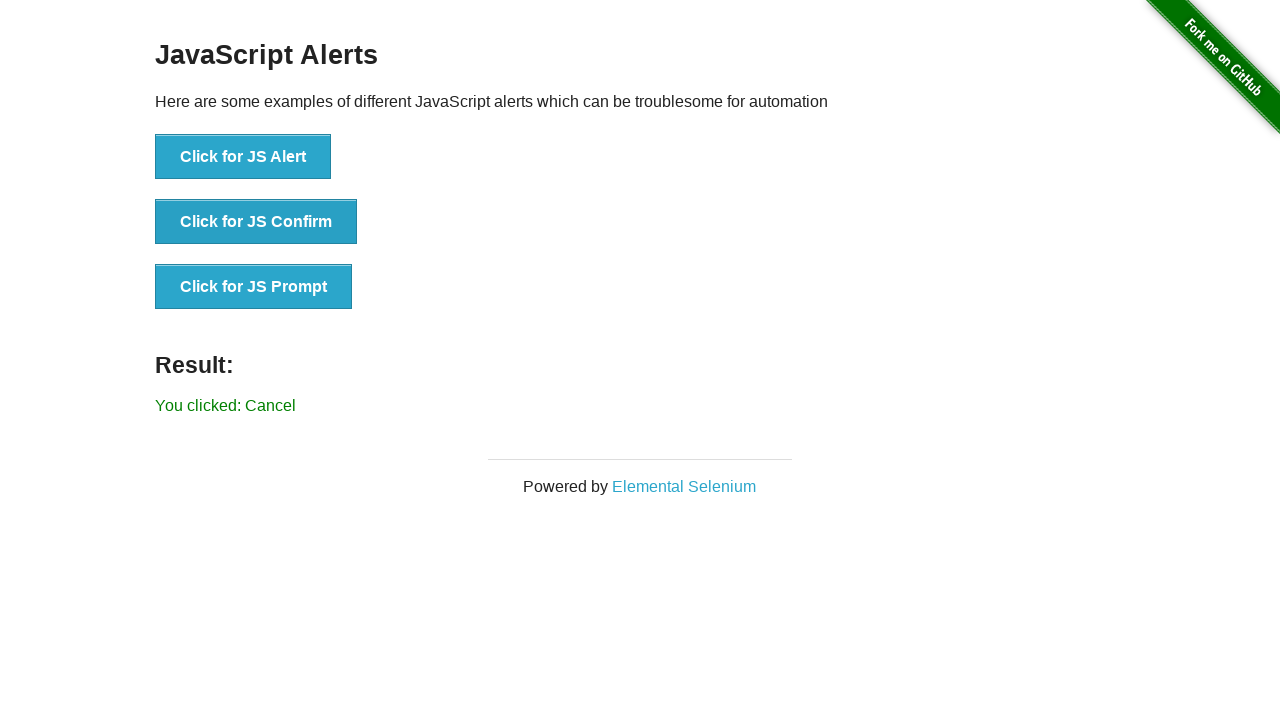

Set up dialog handler to dismiss confirm dialog
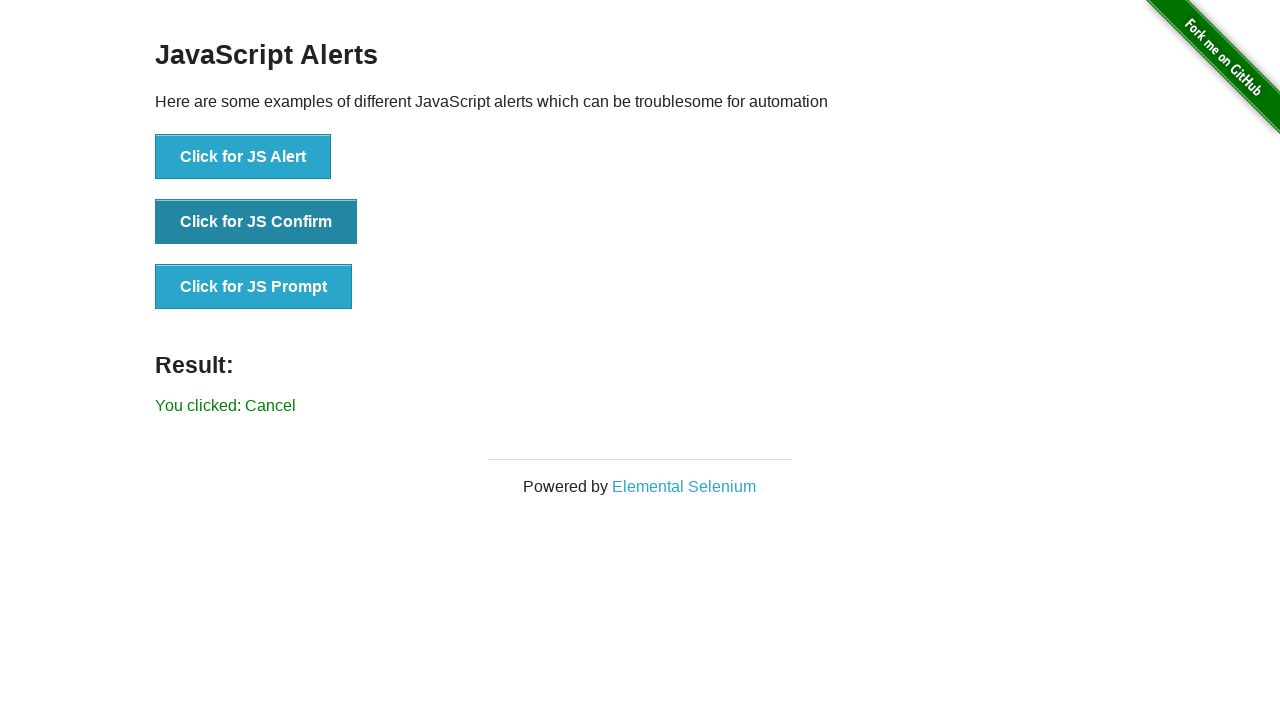

Clicked JS Confirm button to trigger dialog at (256, 222) on xpath=//button[text()='Click for JS Confirm']
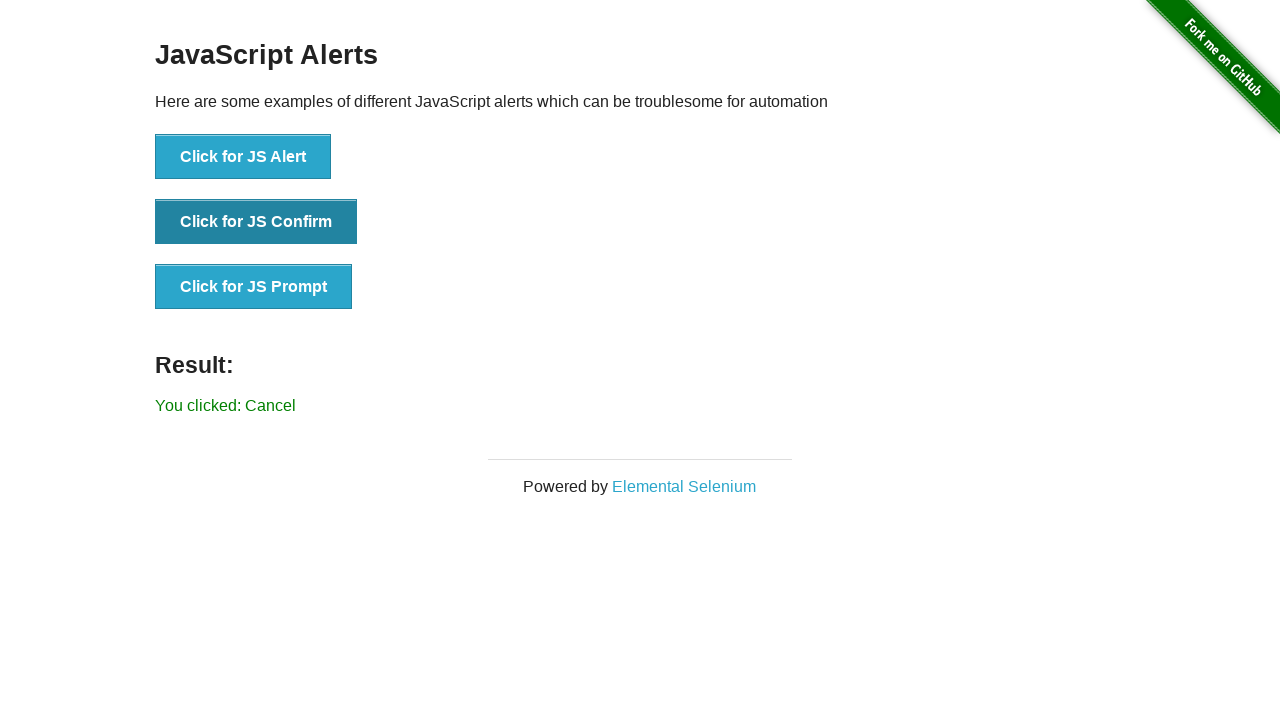

Located result element
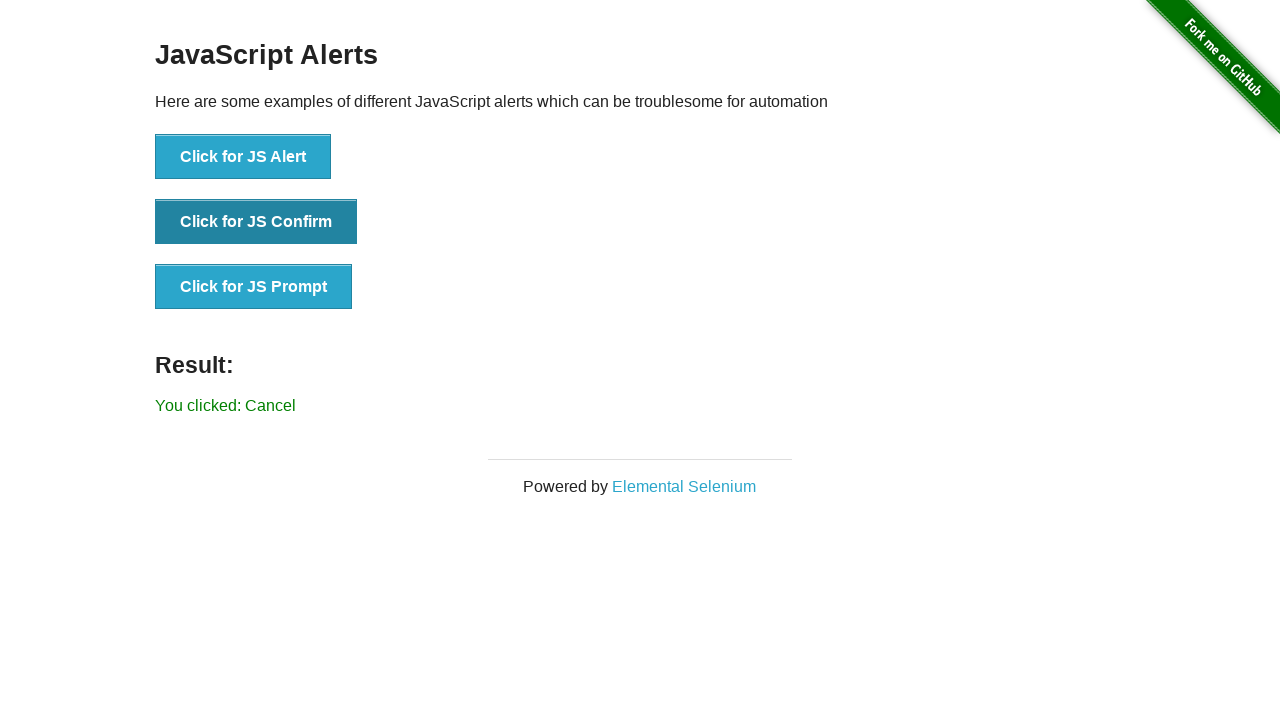

Verified that result text shows 'You clicked: Cancel' - dialog was successfully dismissed
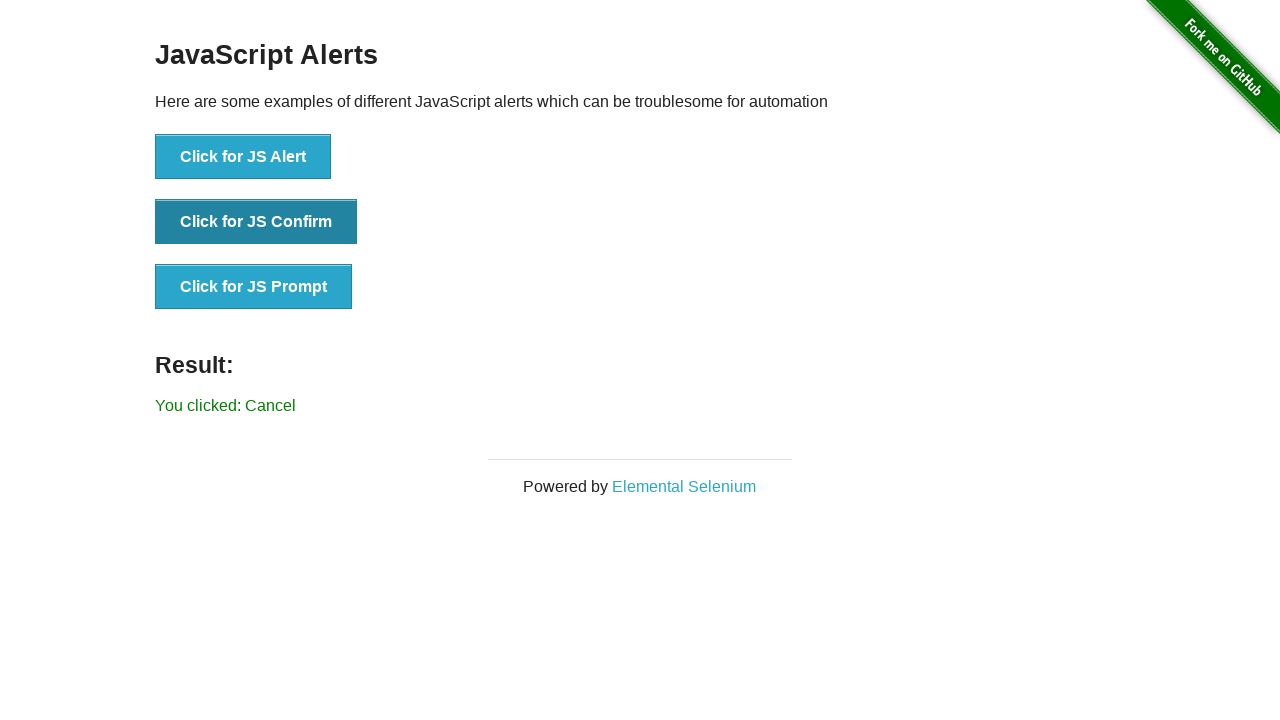

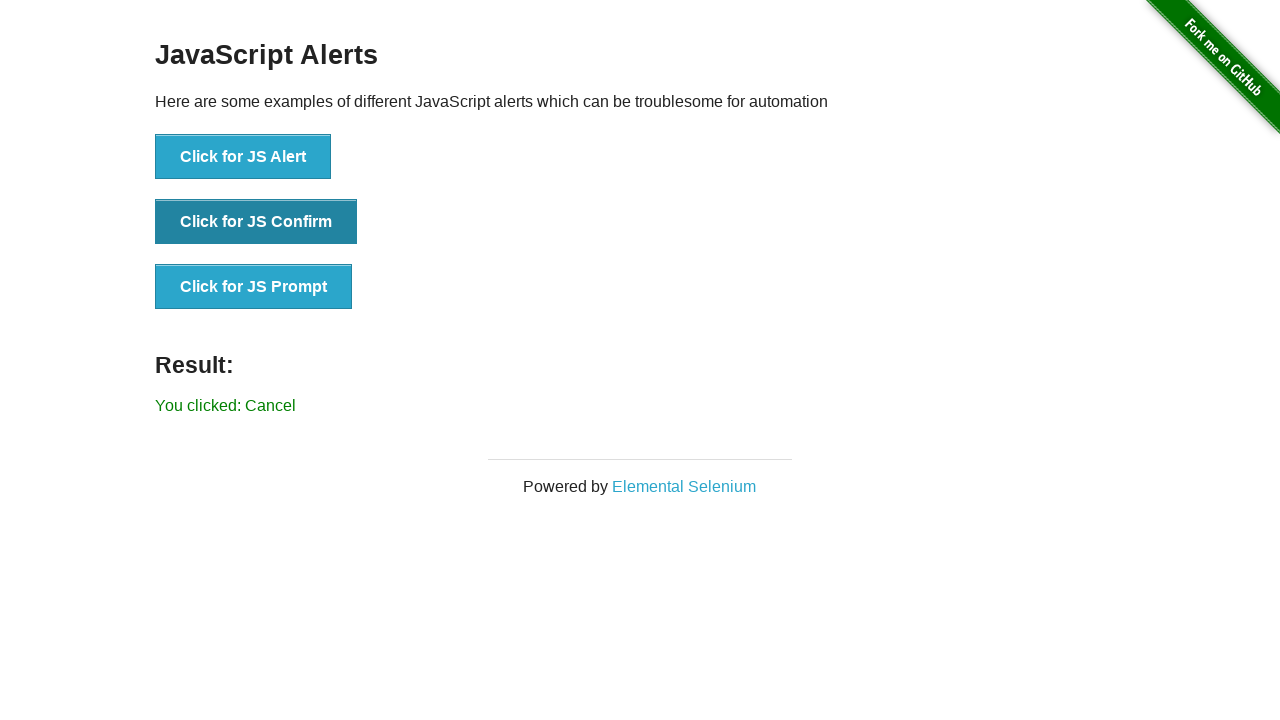